Tests JavaScript alert handling by clicking a button to trigger a simple alert, accepting it, and verifying the result message is displayed

Starting URL: https://training-support.net/webelements/alerts

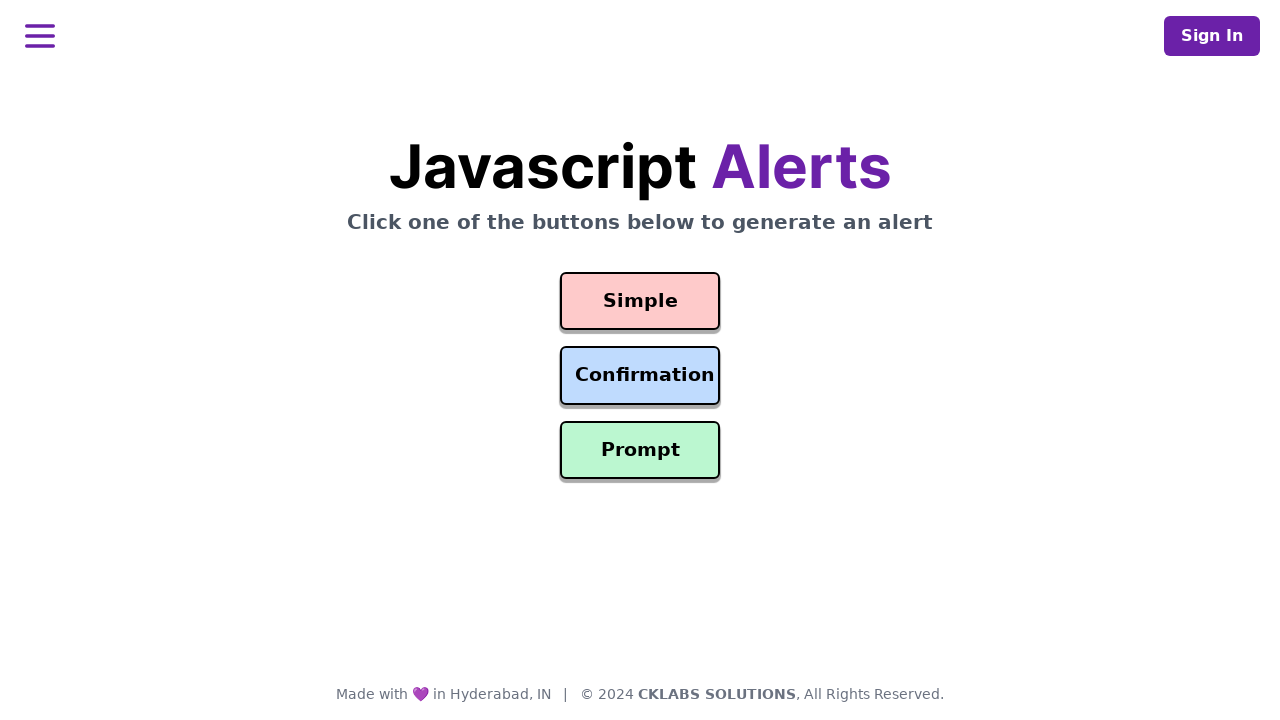

Clicked the button to trigger simple alert at (640, 301) on #simple
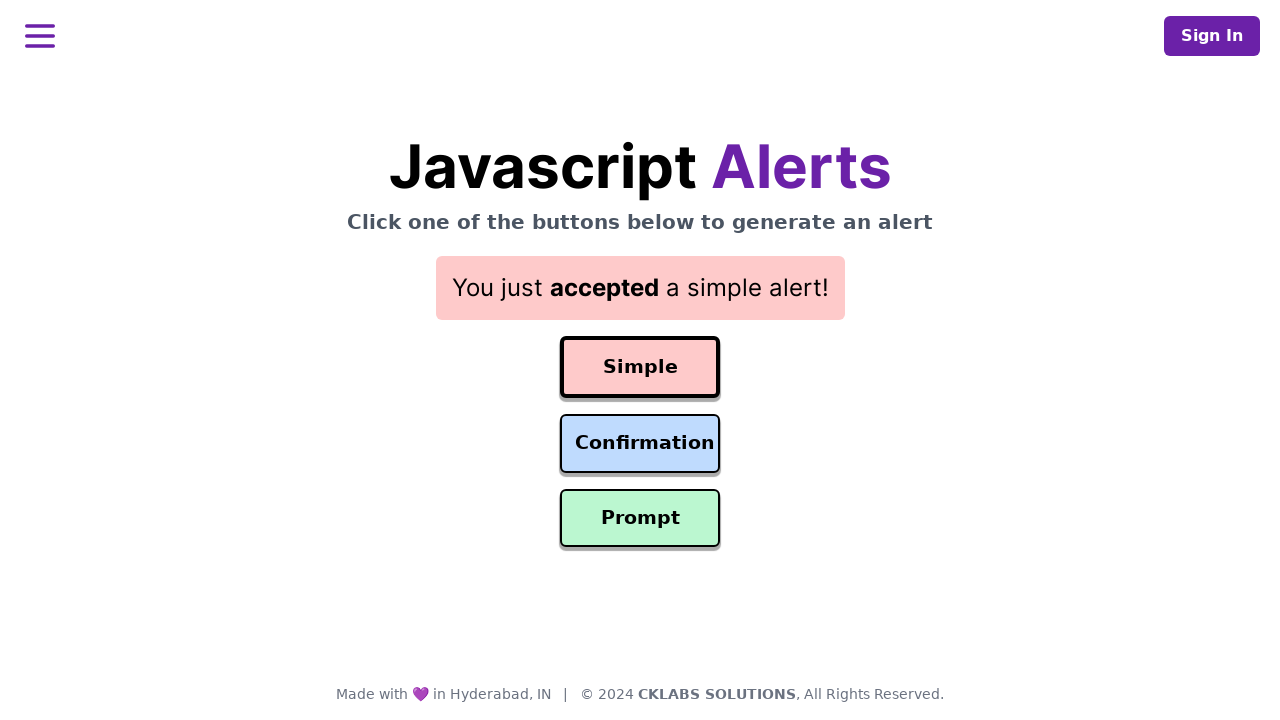

Set up dialog handler to accept alerts
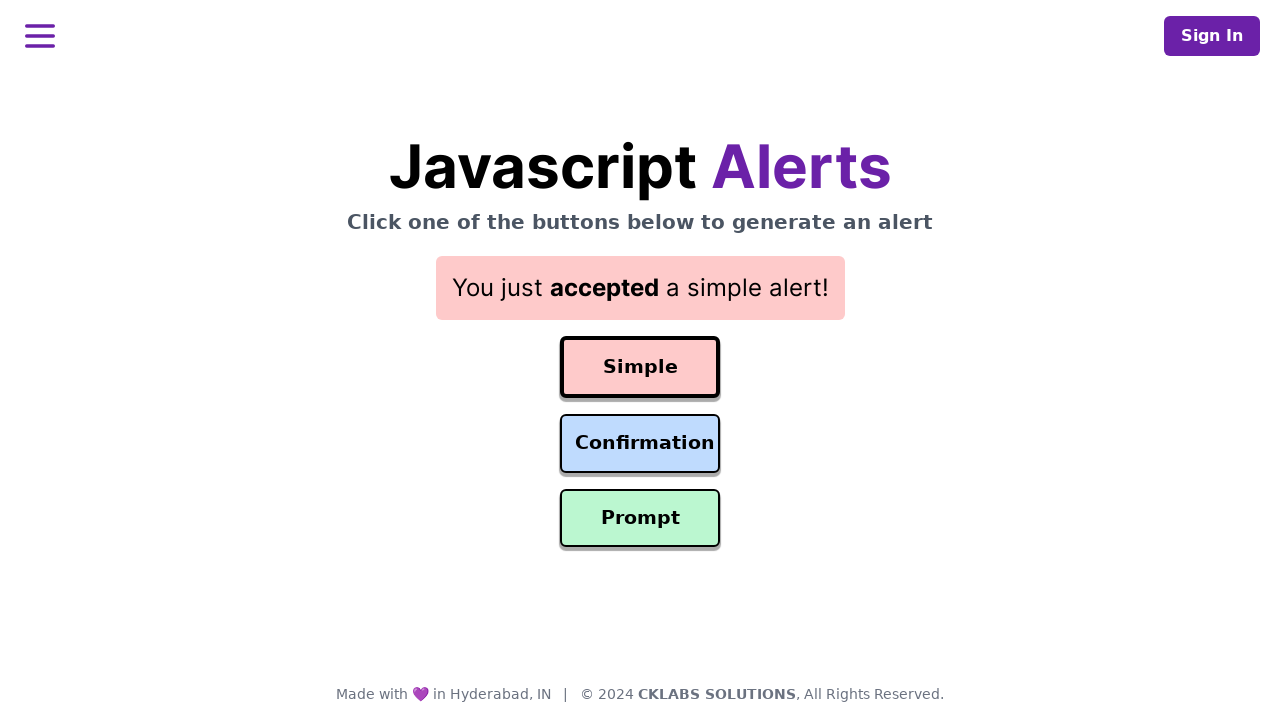

Result message displayed after accepting alert
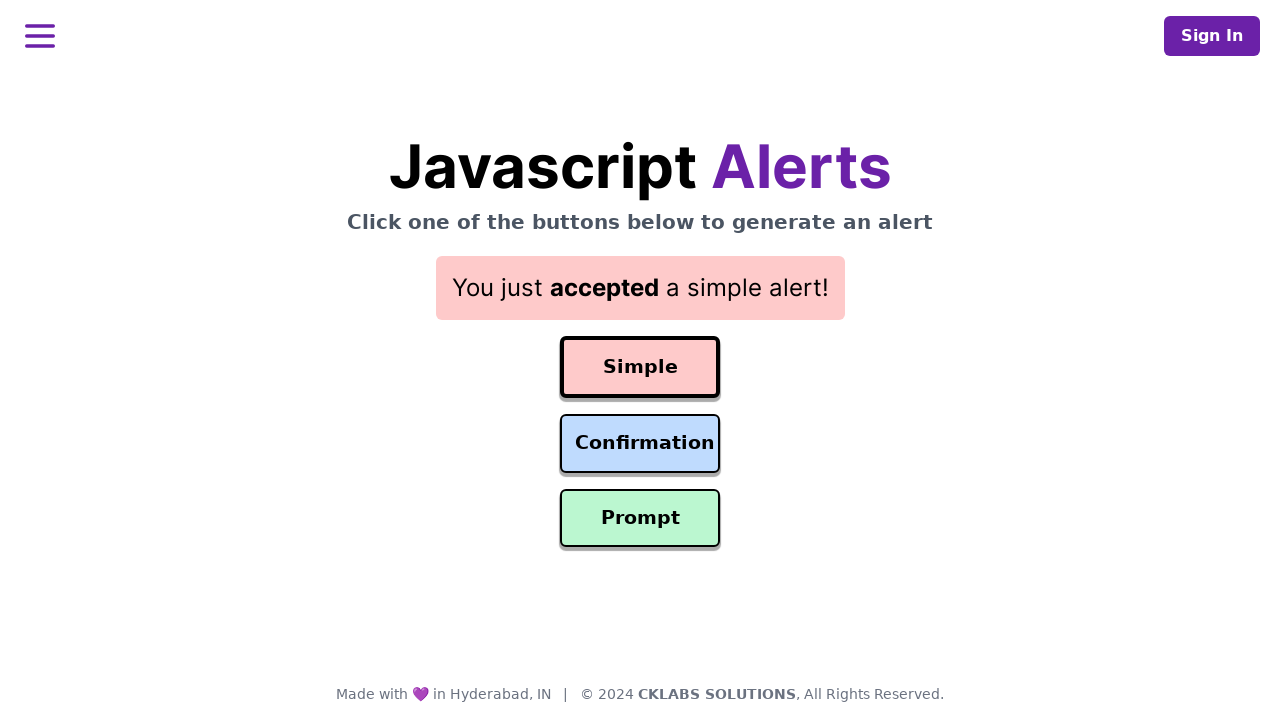

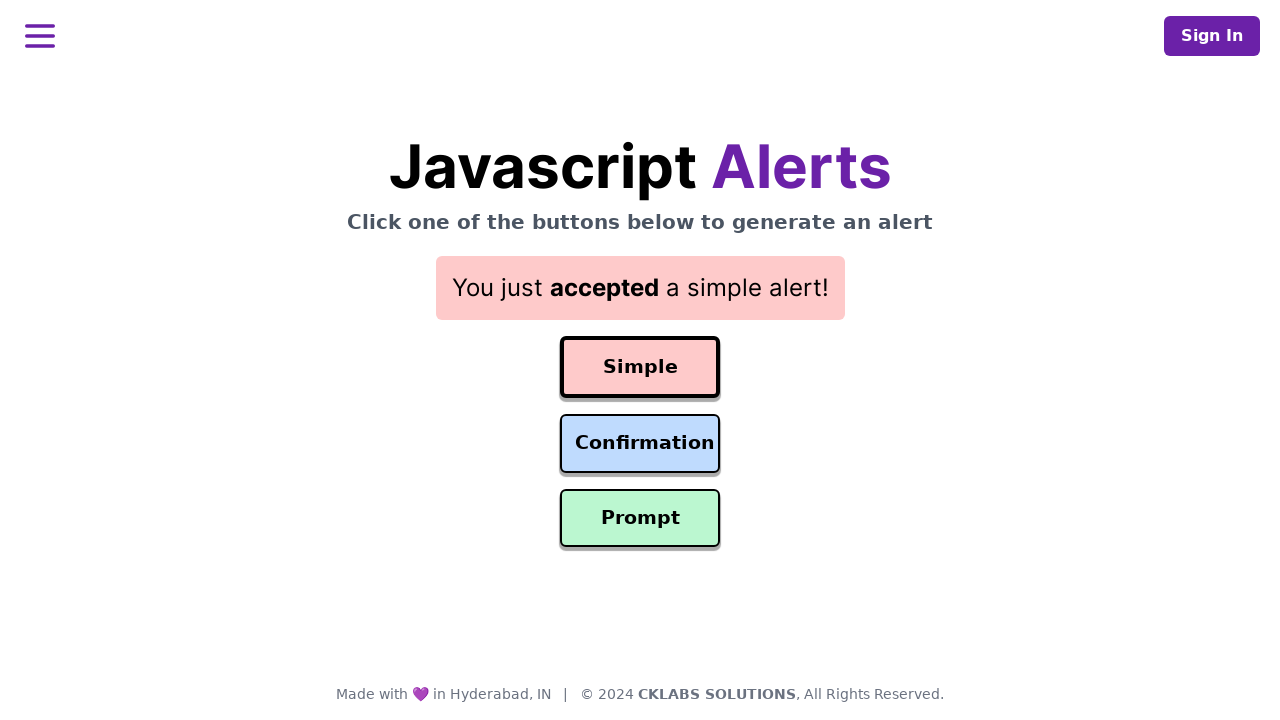